Tests window handle functionality by clicking a button that opens a new tabbed window, switching to the new window, then switching back to the parent window

Starting URL: https://demo.automationtesting.in/Windows.html

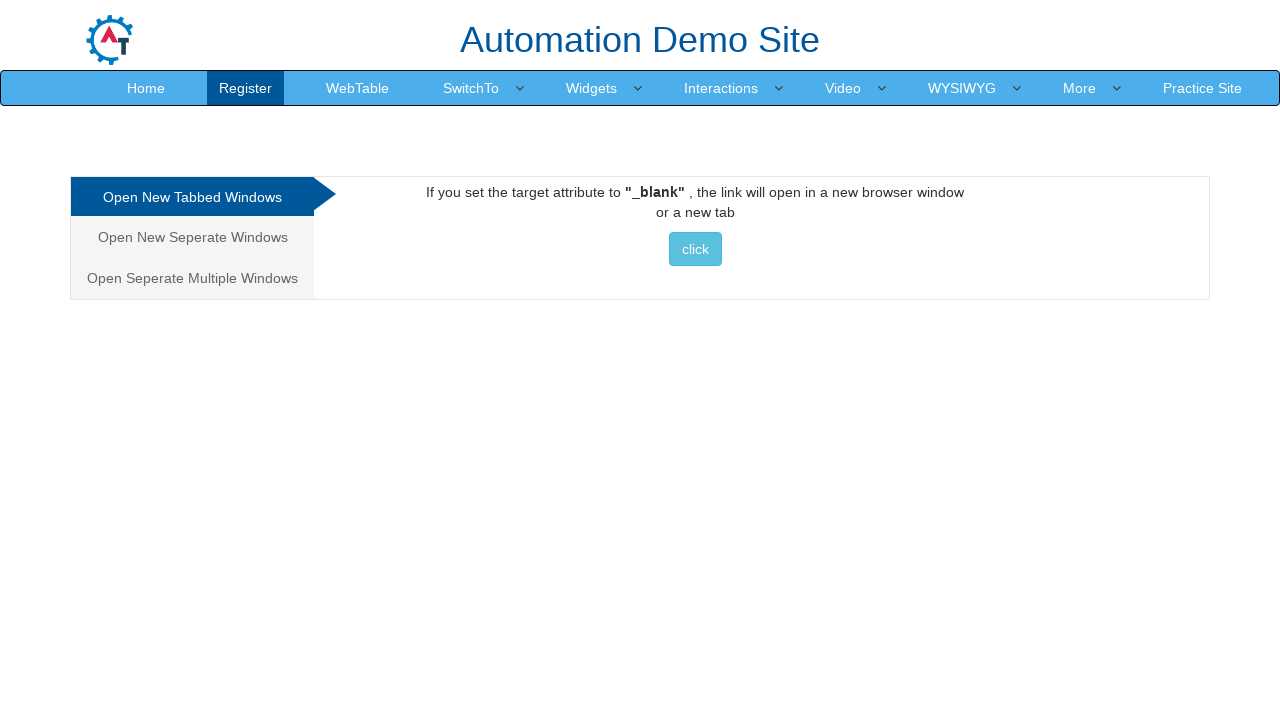

Stored reference to original page
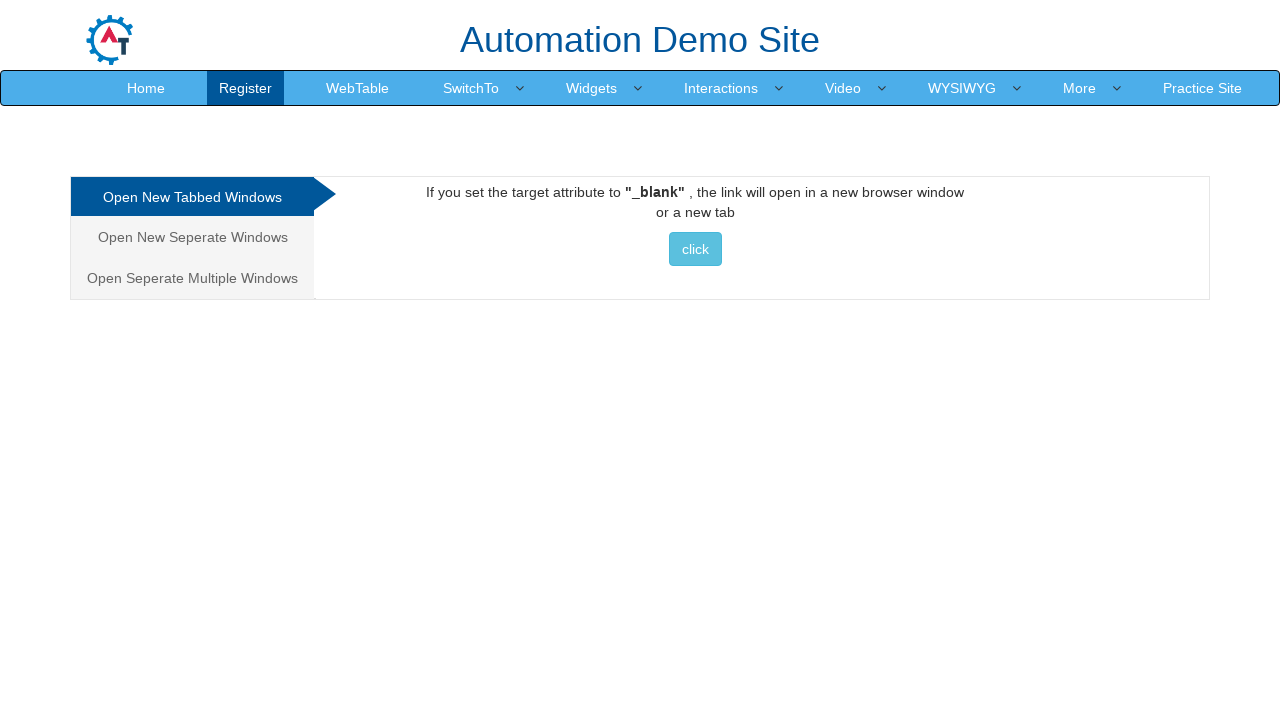

Clicked button to open new tabbed window at (695, 249) on xpath=//button[text()='    click   ']
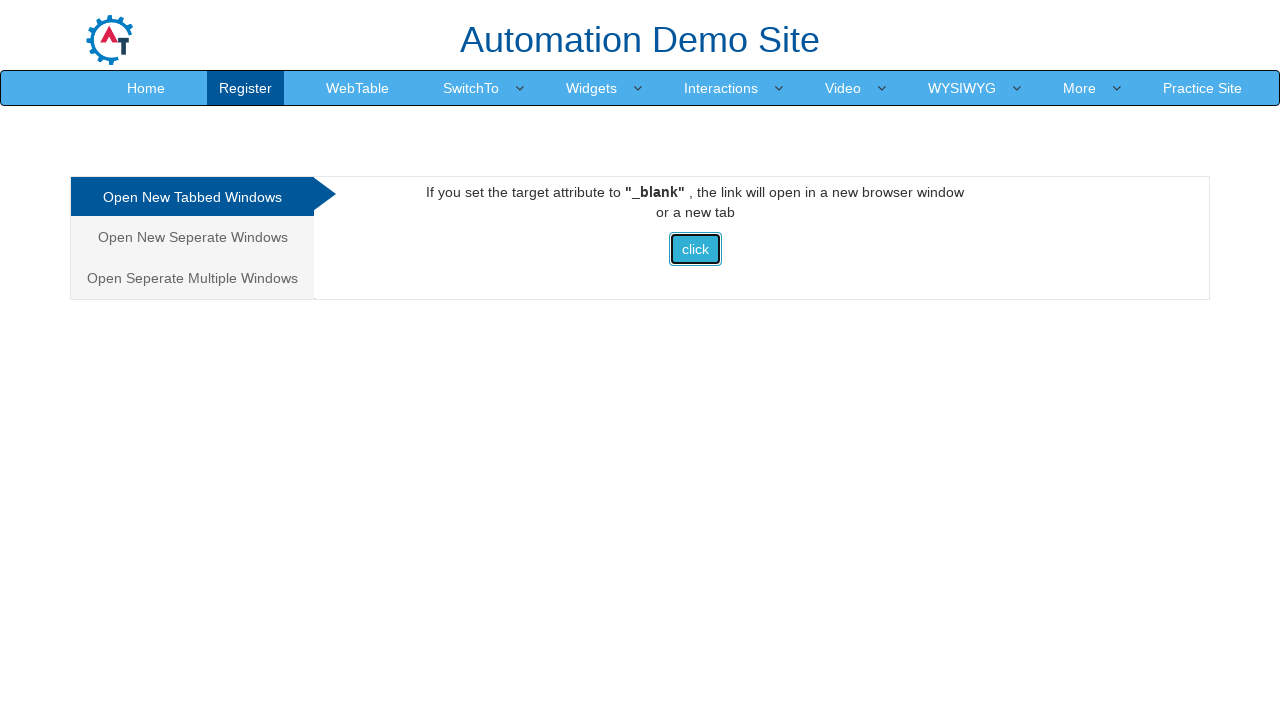

Captured new page object from context
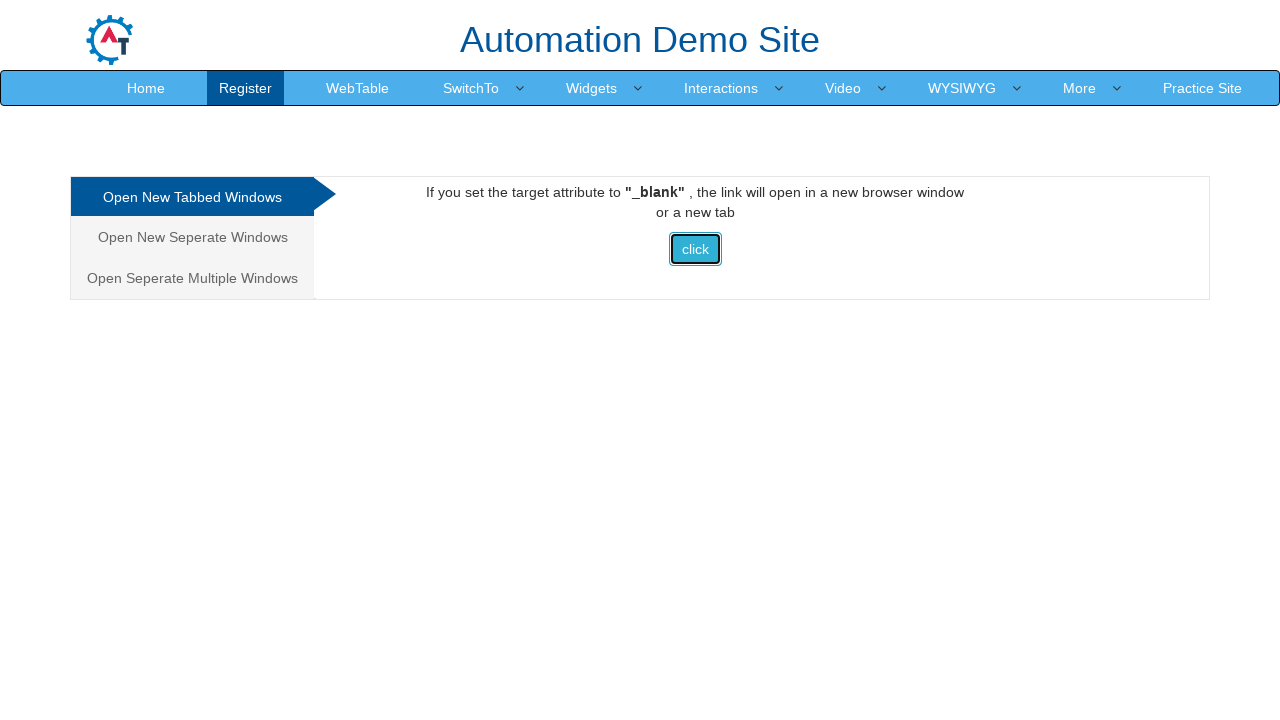

New page loaded successfully
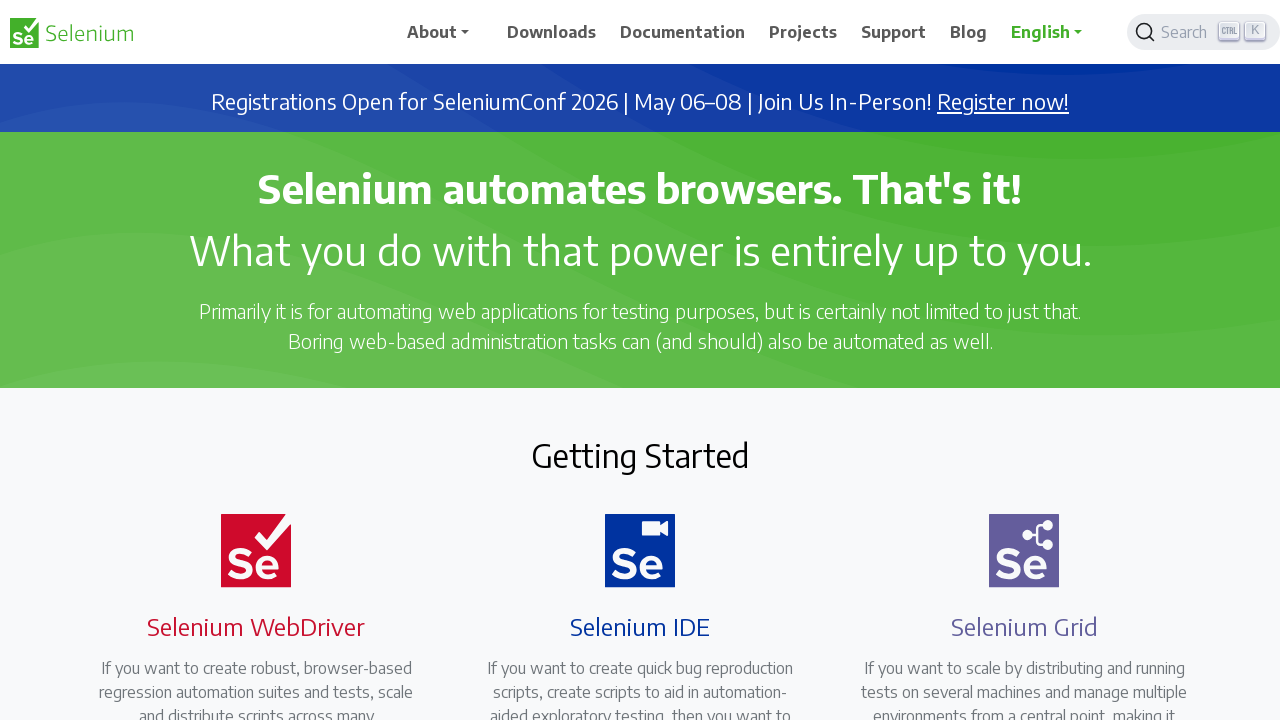

Switched back to original page
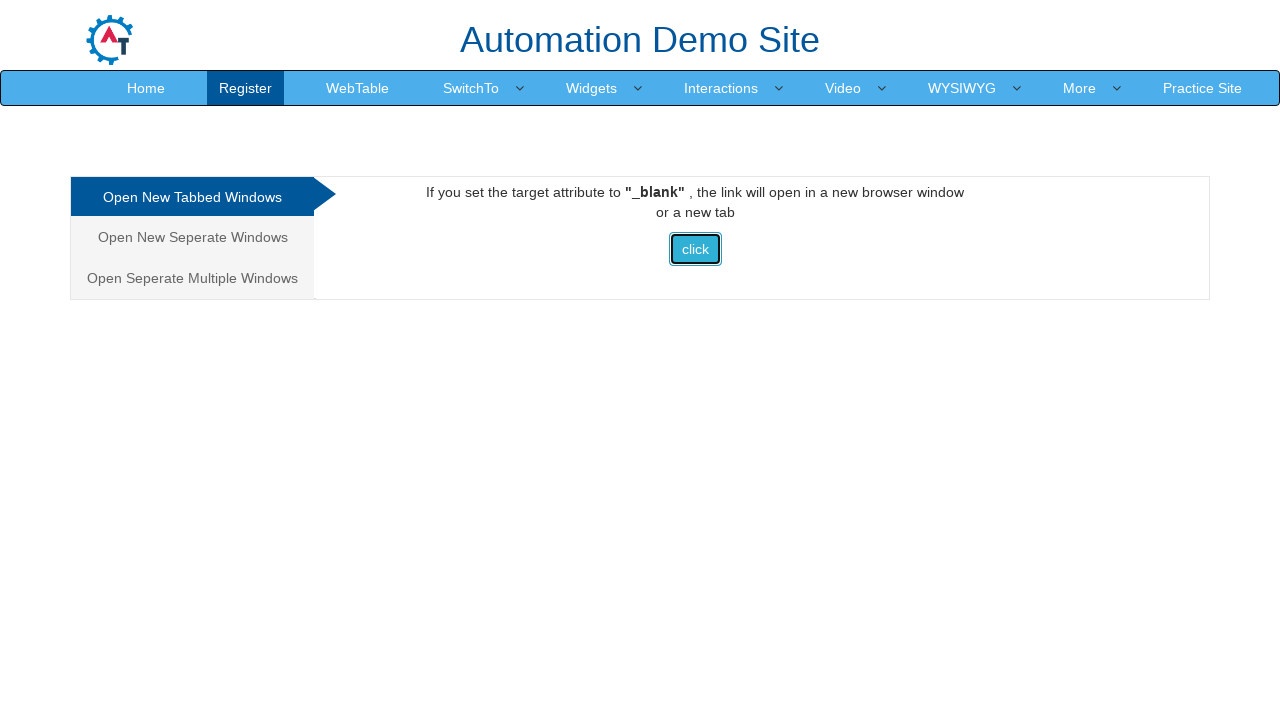

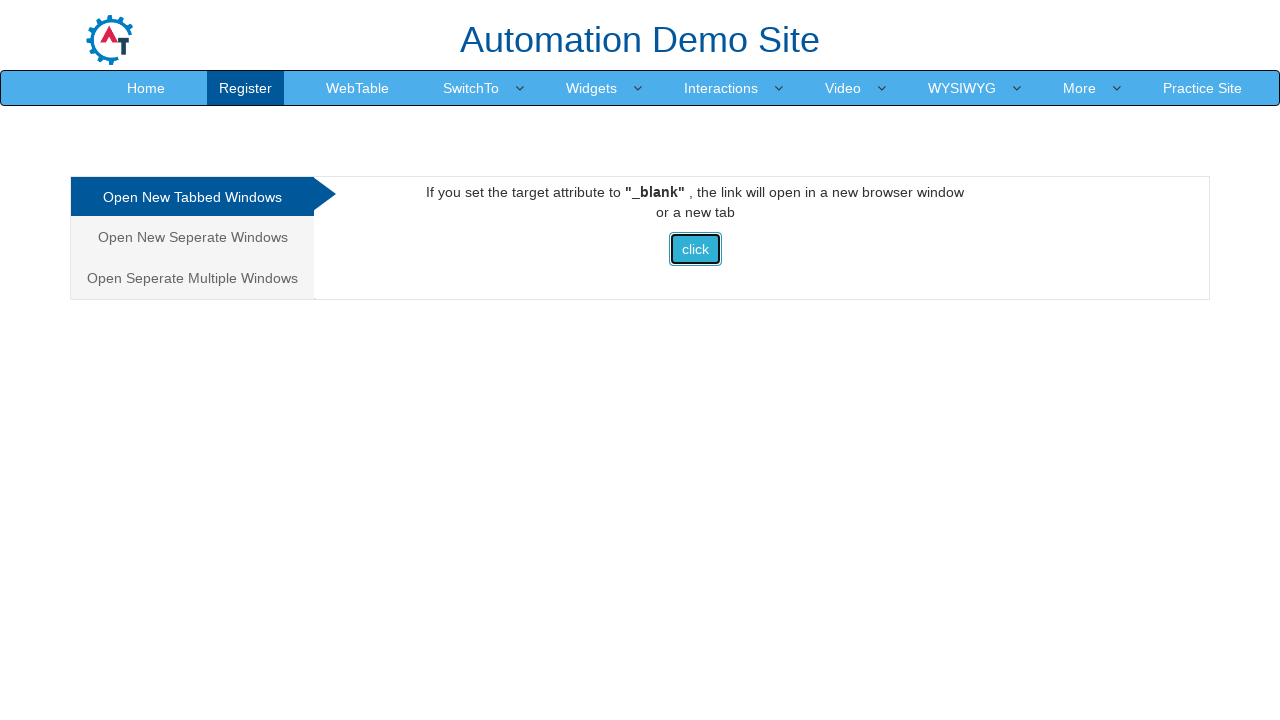